Tests that completed items are removed when the clear completed button is clicked

Starting URL: https://demo.playwright.dev/todomvc

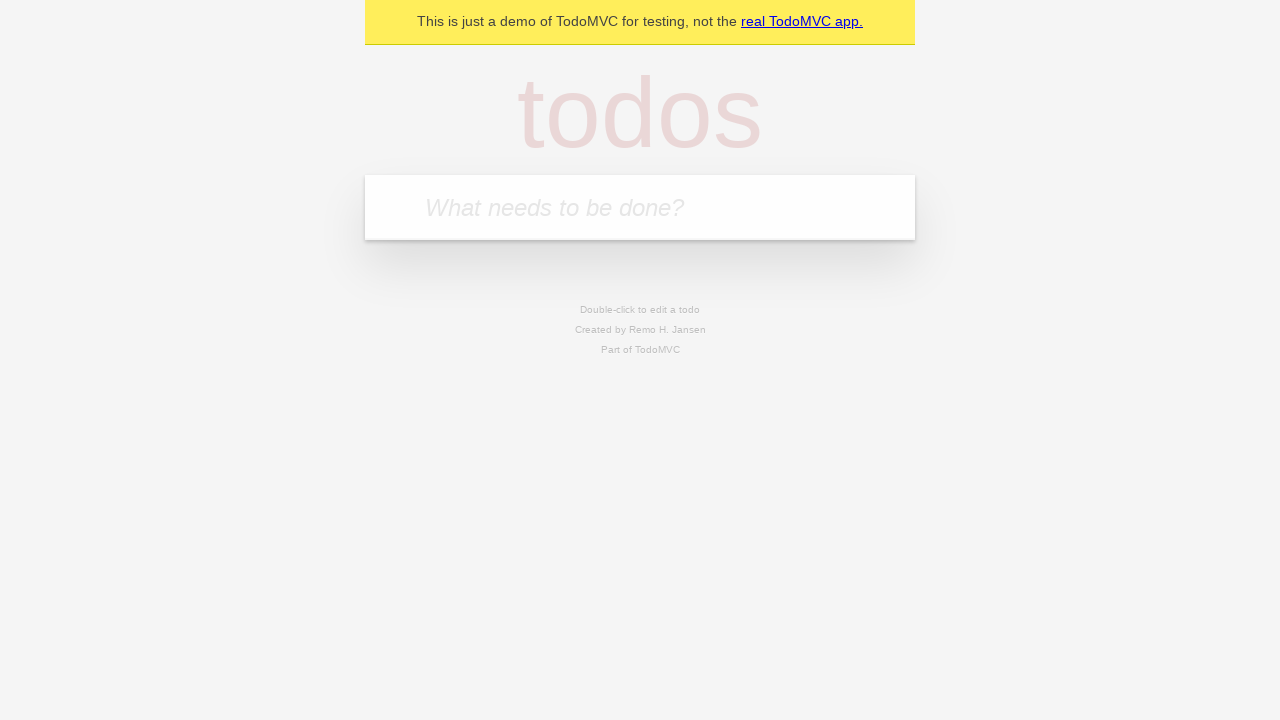

Filled todo input with 'buy some cheese' on internal:attr=[placeholder="What needs to be done?"i]
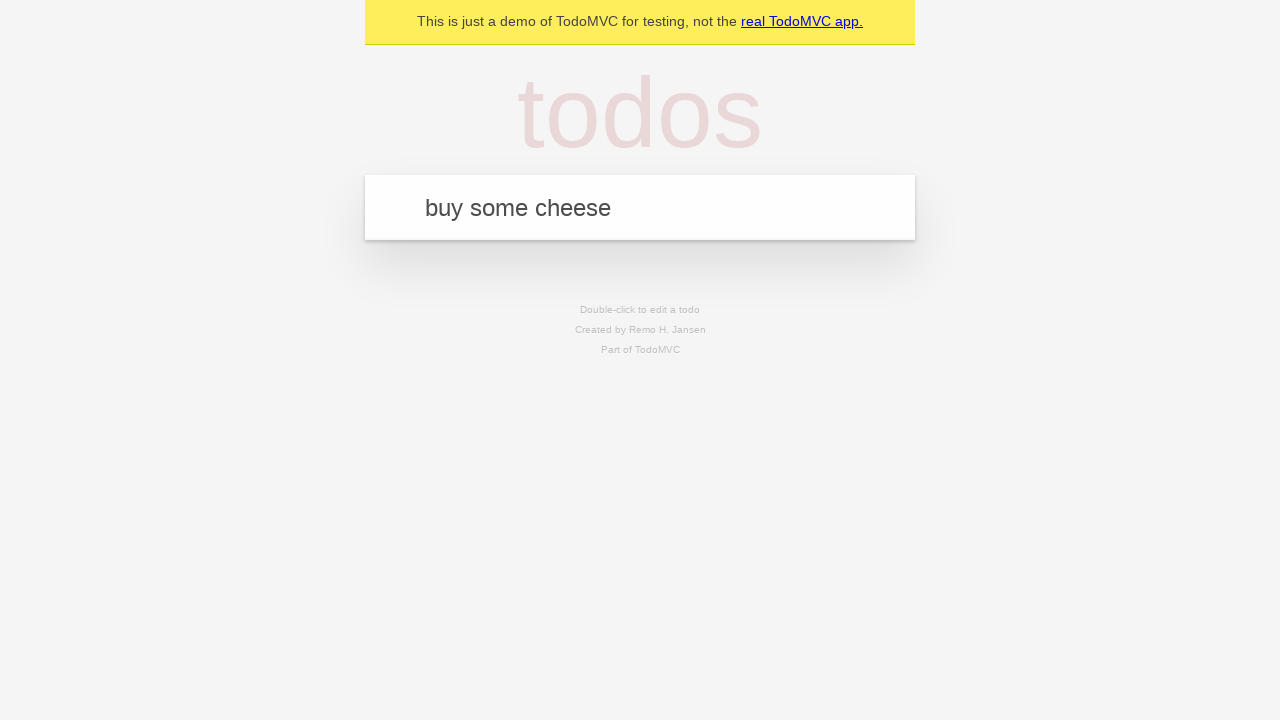

Pressed Enter to add first todo on internal:attr=[placeholder="What needs to be done?"i]
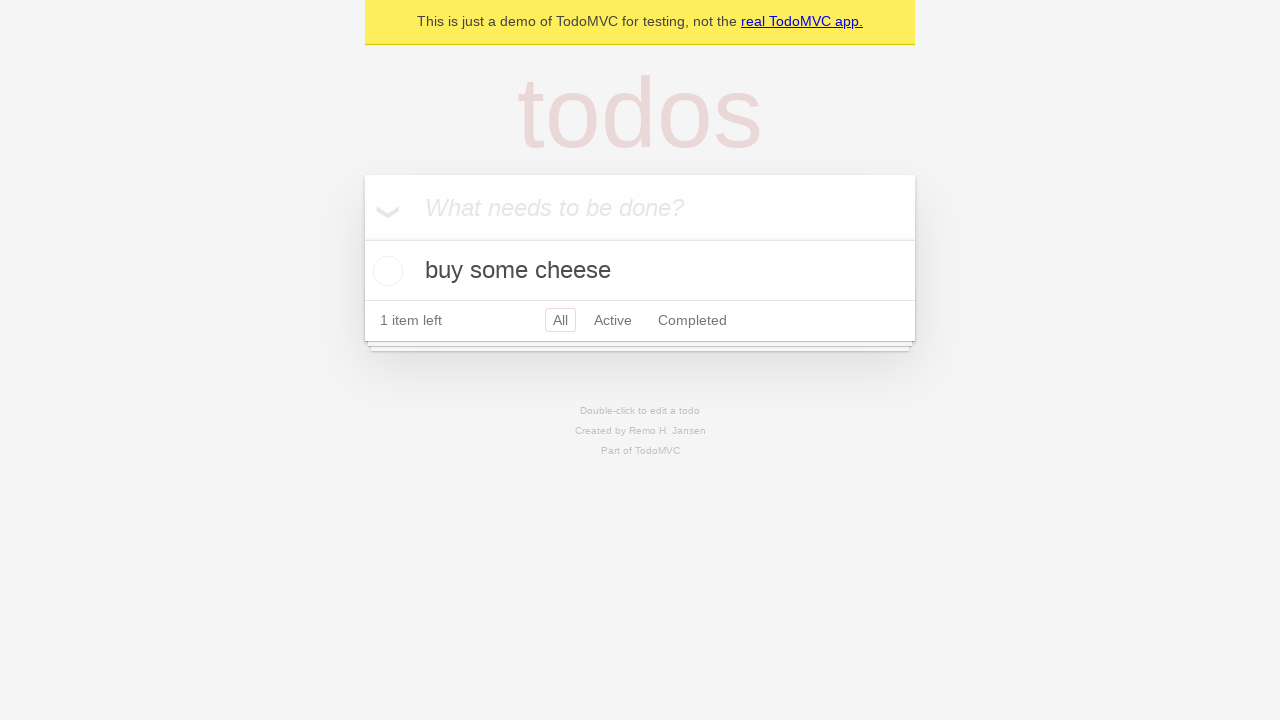

Filled todo input with 'feed the cat' on internal:attr=[placeholder="What needs to be done?"i]
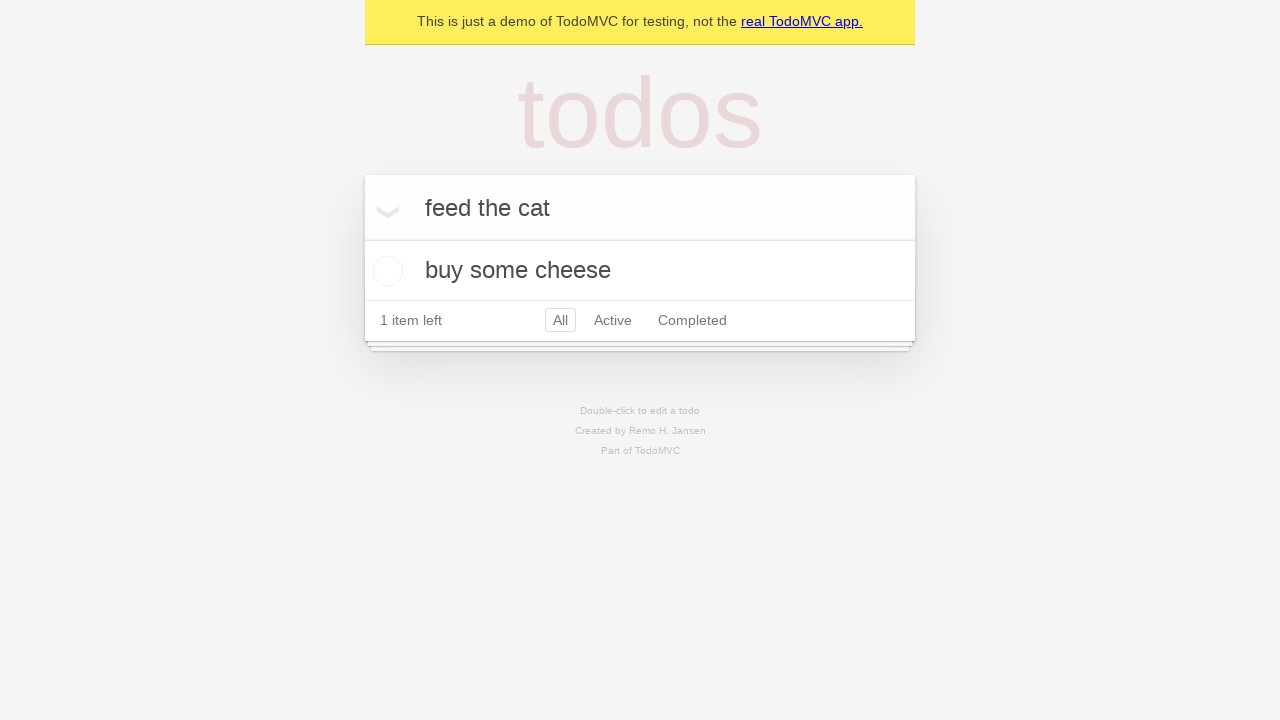

Pressed Enter to add second todo on internal:attr=[placeholder="What needs to be done?"i]
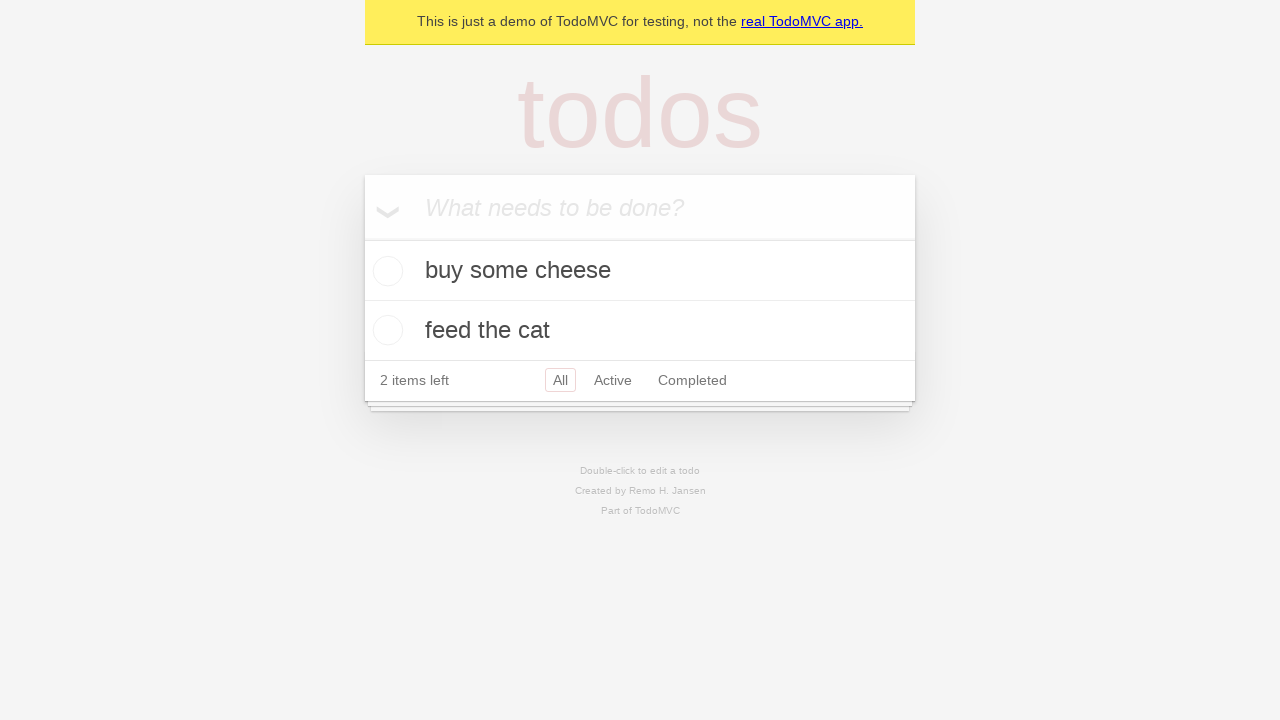

Filled todo input with 'book a doctors appointment' on internal:attr=[placeholder="What needs to be done?"i]
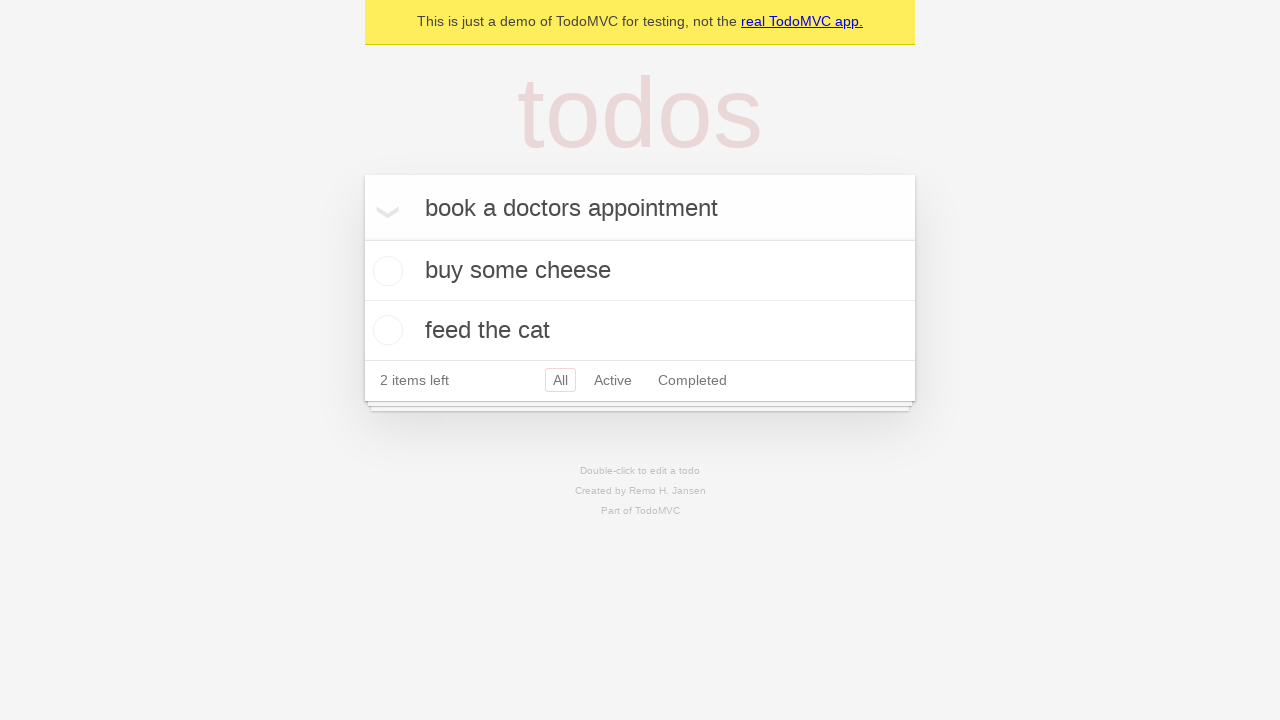

Pressed Enter to add third todo on internal:attr=[placeholder="What needs to be done?"i]
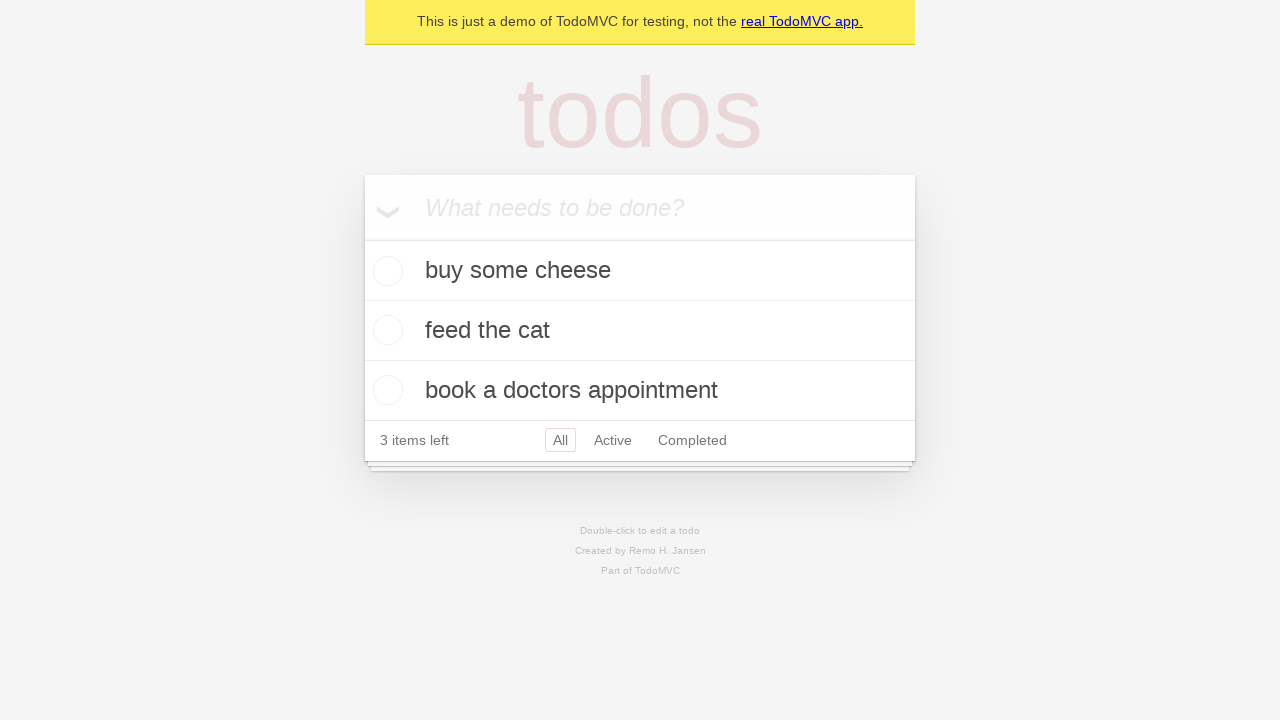

Waited for all todo items to load
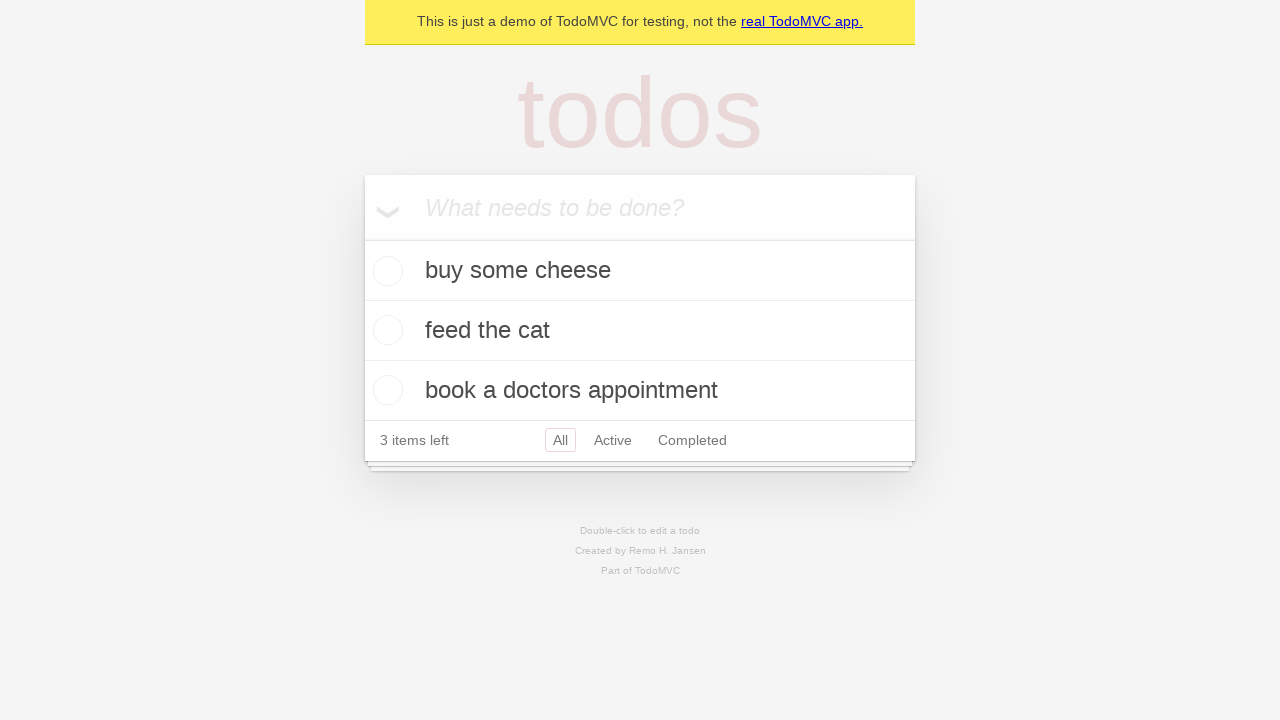

Checked the second todo item as completed at (385, 330) on .todo-list li >> nth=1 >> .toggle
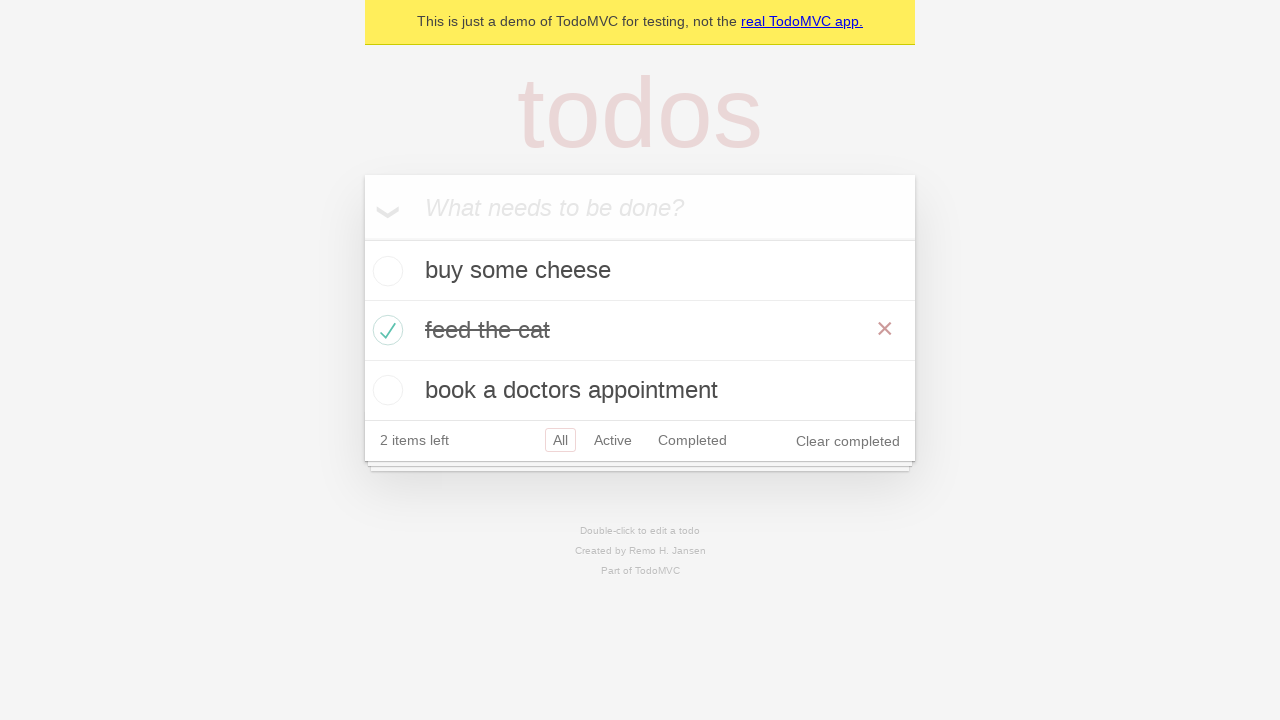

Clicked 'Clear completed' button to remove completed item at (848, 441) on .clear-completed
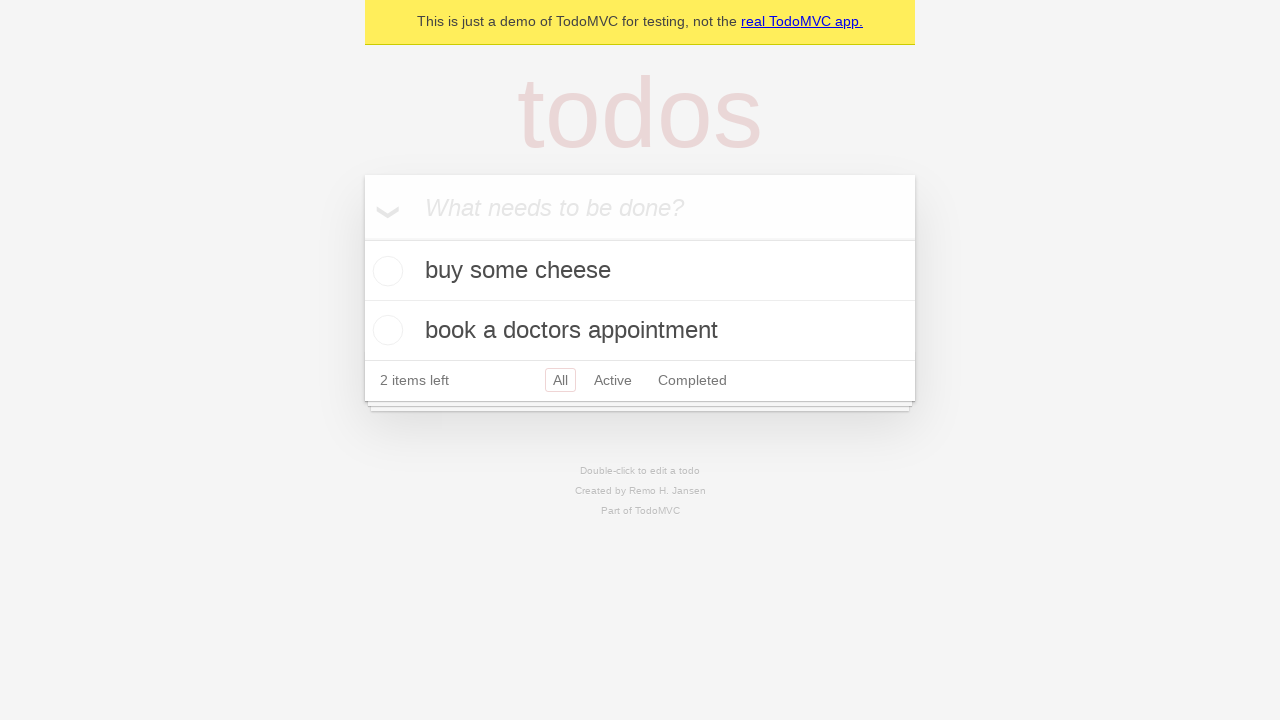

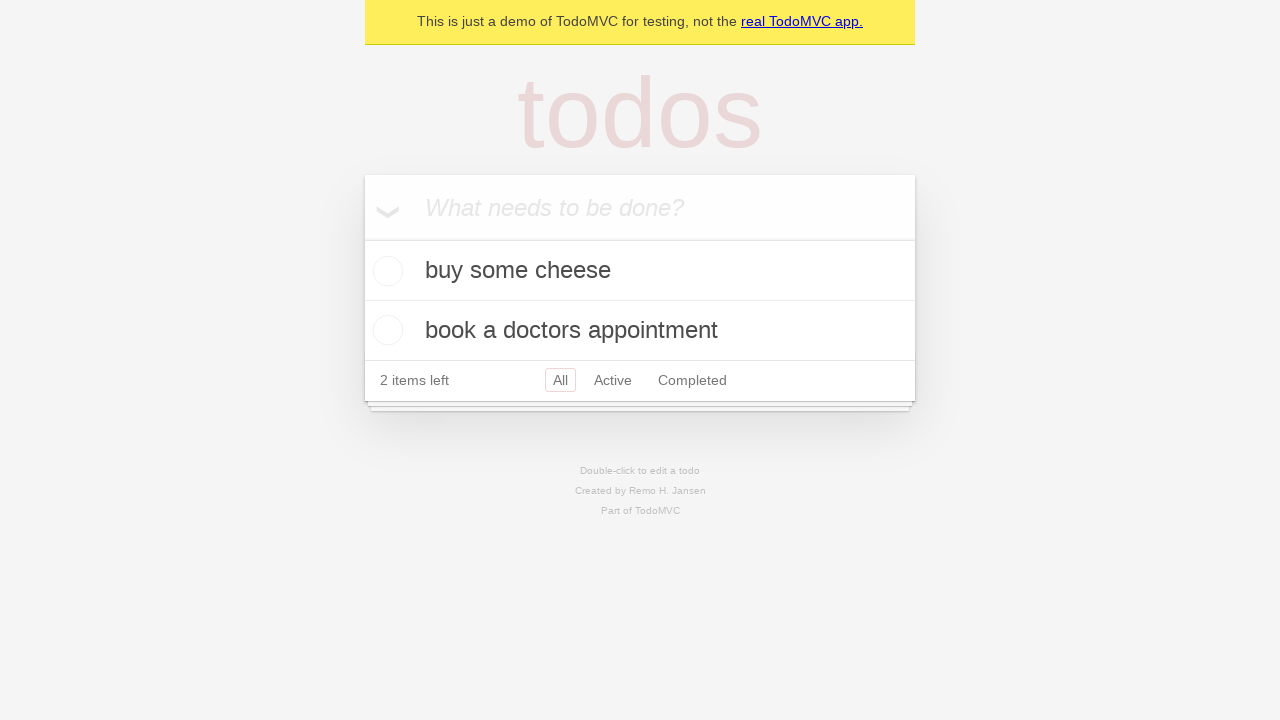